Tests a math quiz page by reading two numbers displayed on the page, calculating their sum, selecting the correct answer from a dropdown, and submitting the form.

Starting URL: http://suninjuly.github.io/selects1.html

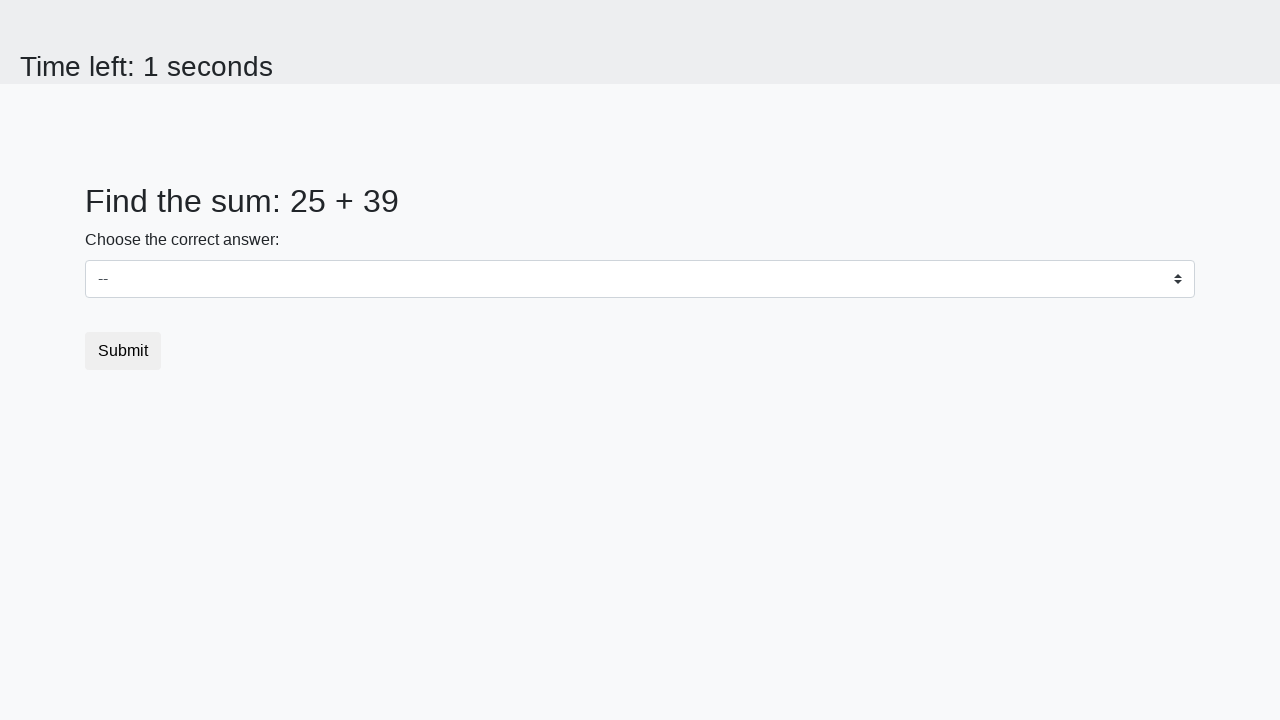

Read first number from #num1 element
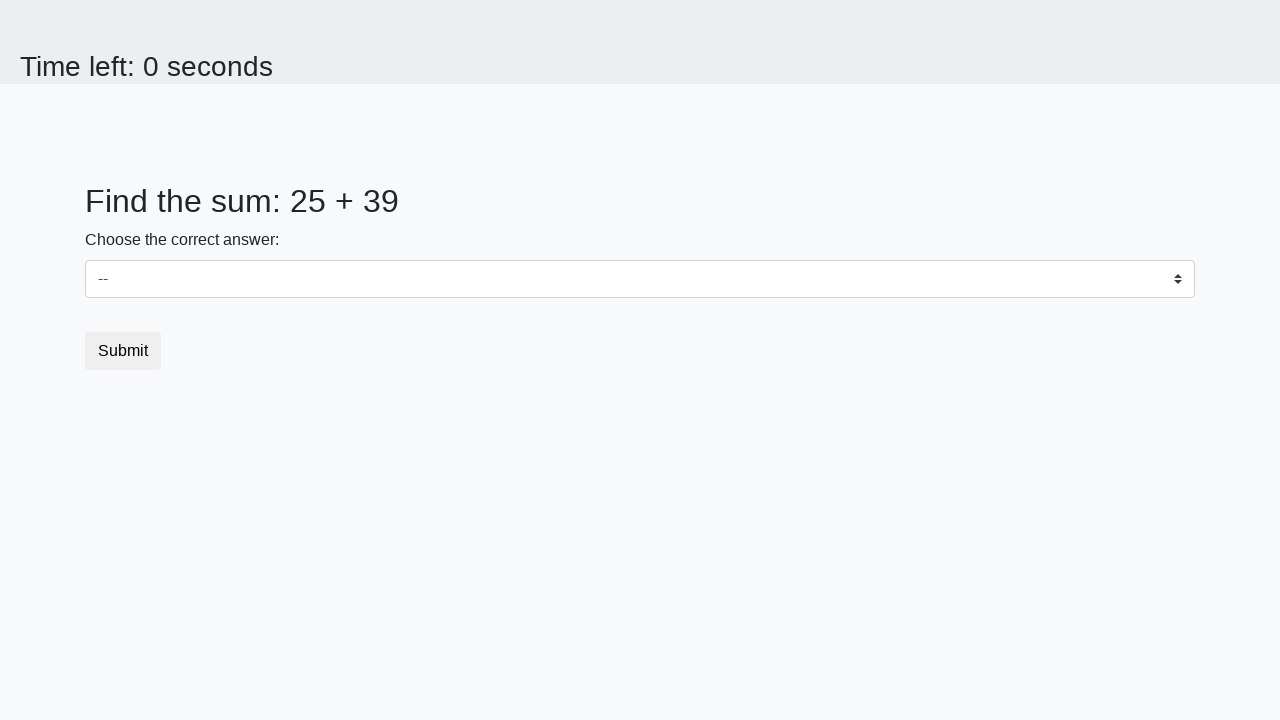

Read second number from #num2 element
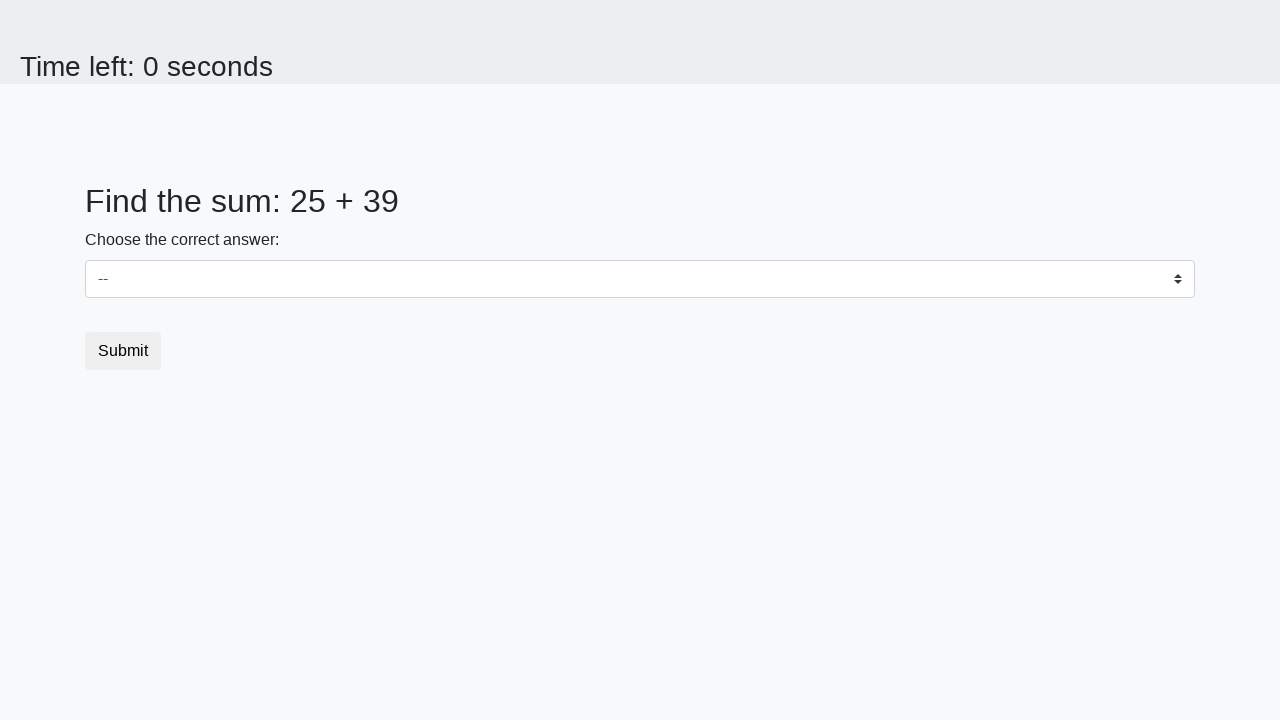

Calculated sum: 25 + 39 = 64
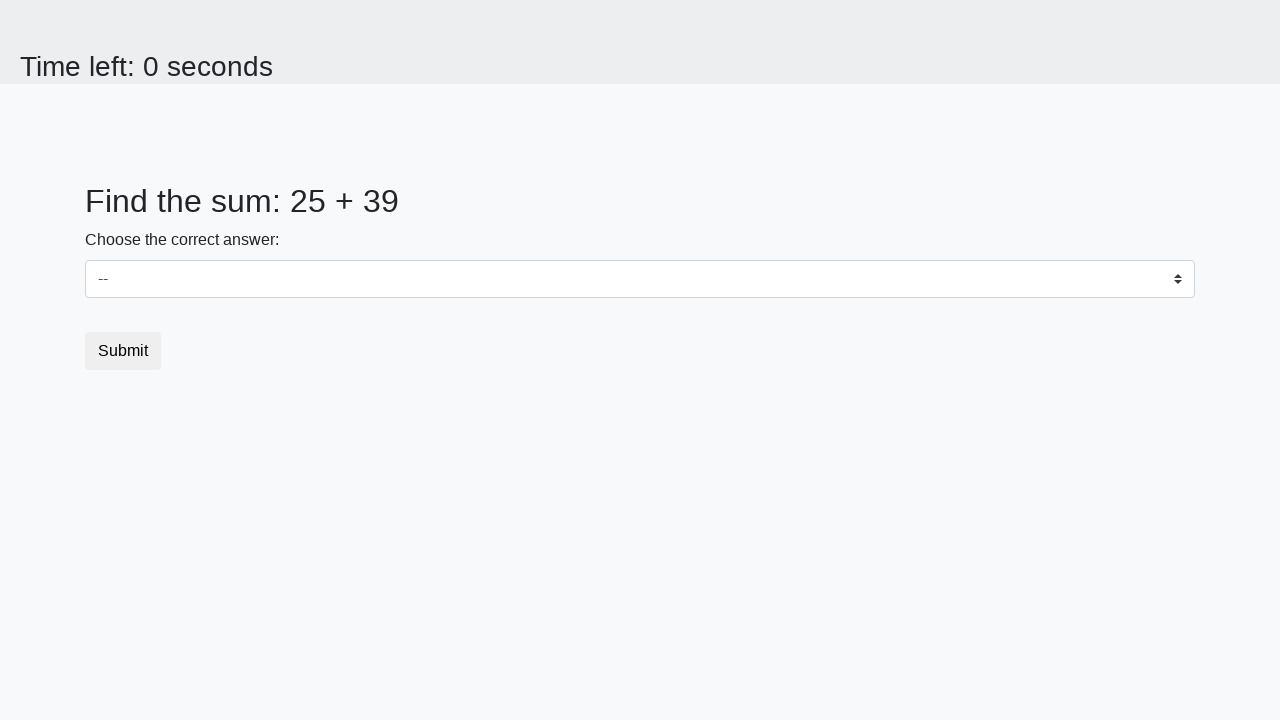

Selected answer '64' from dropdown on #dropdown
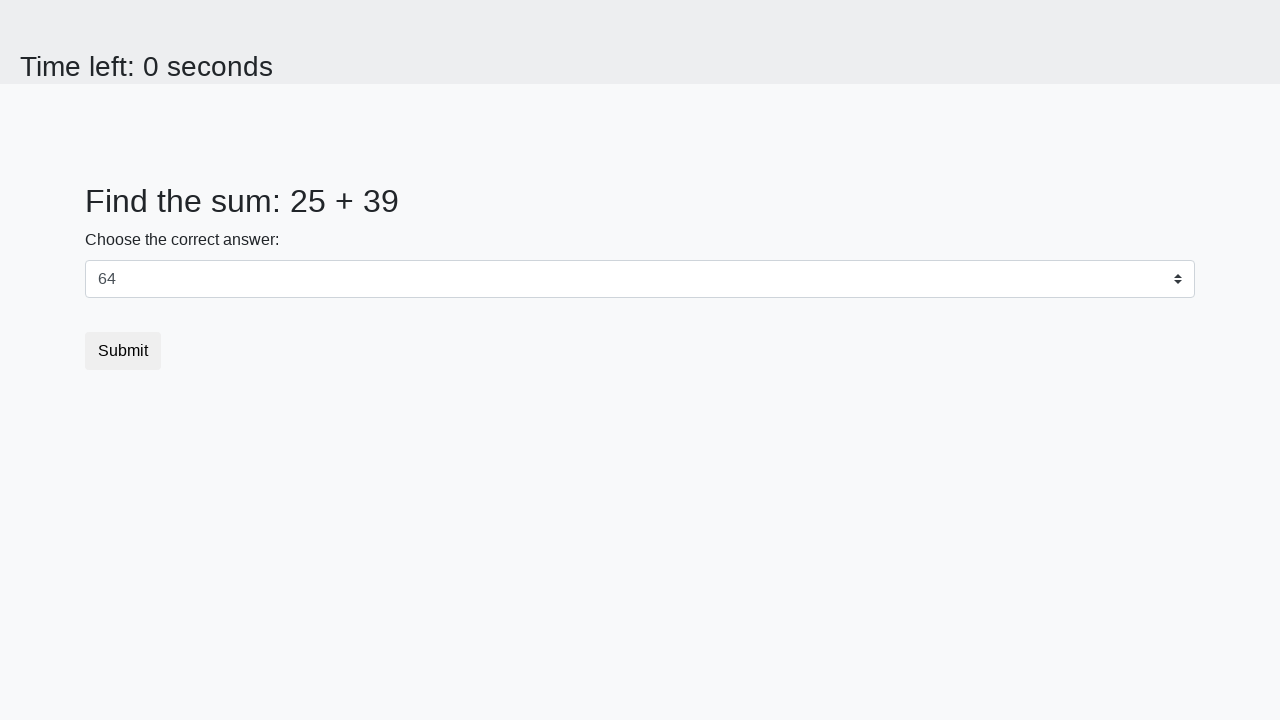

Clicked submit button to complete quiz at (123, 351) on .btn
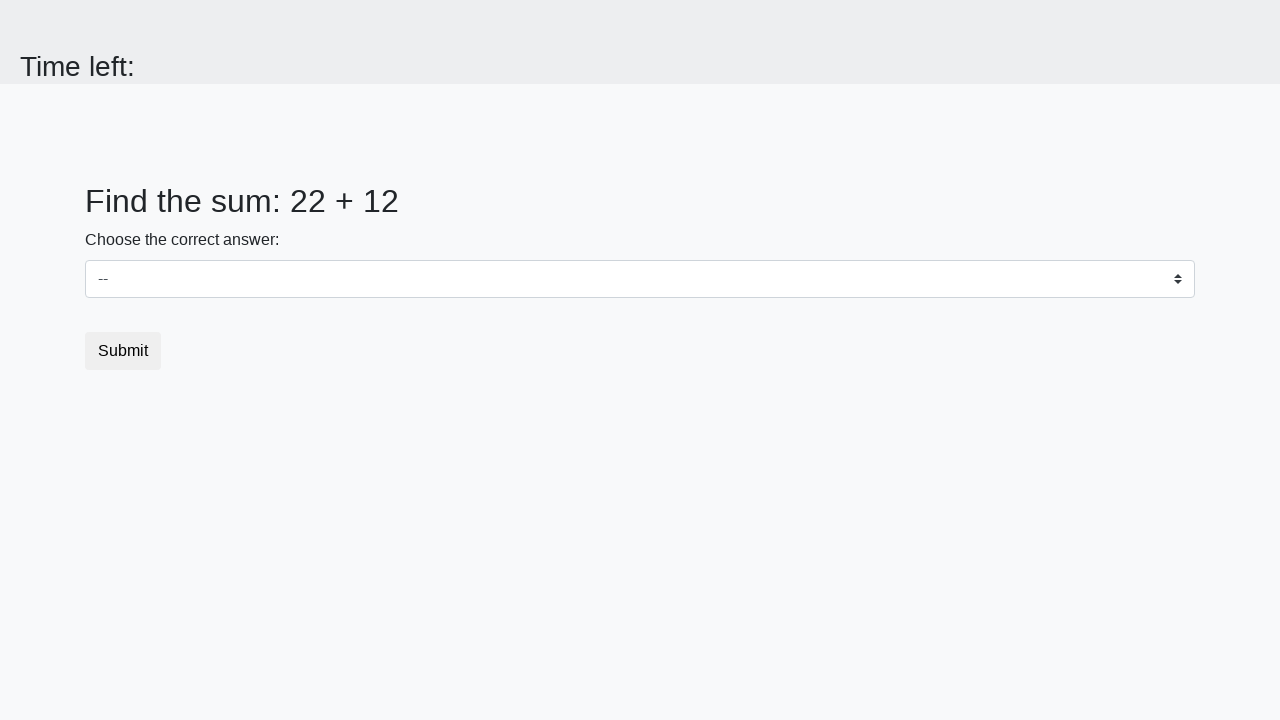

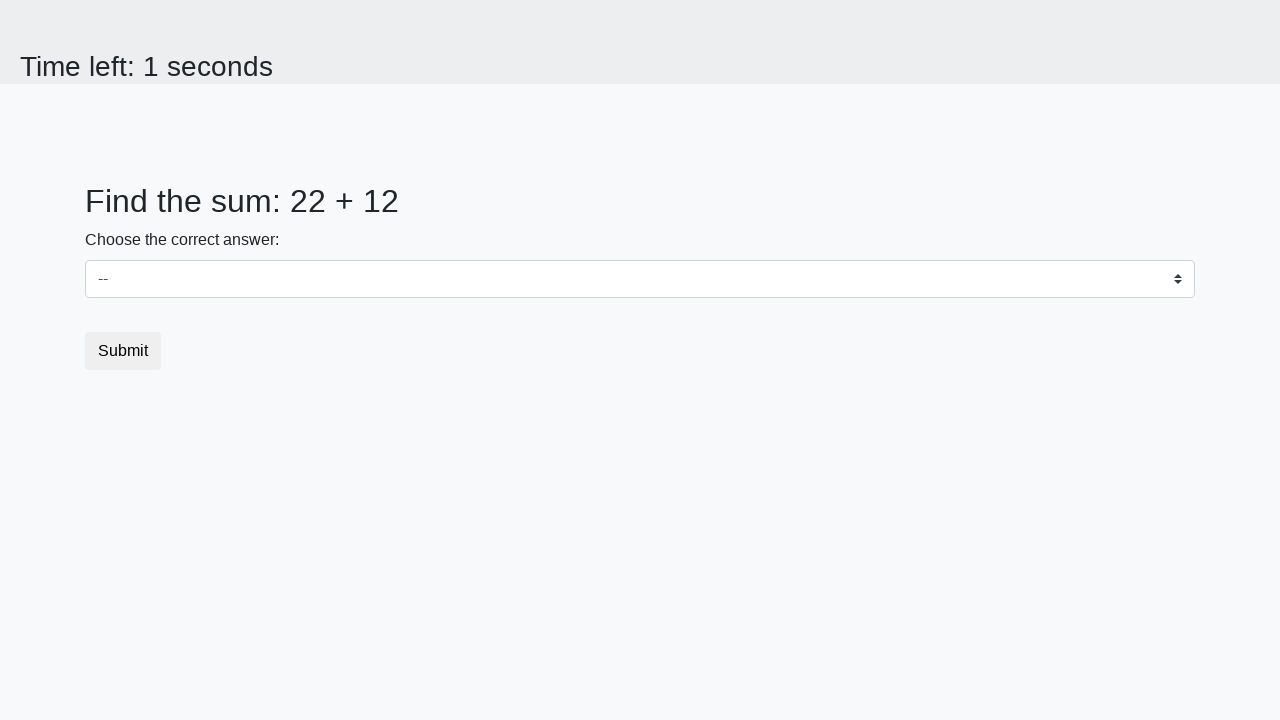